Calculates the sum of two numbers displayed on the page, selects the correct answer from a dropdown, and submits the form

Starting URL: http://suninjuly.github.io/selects1.html

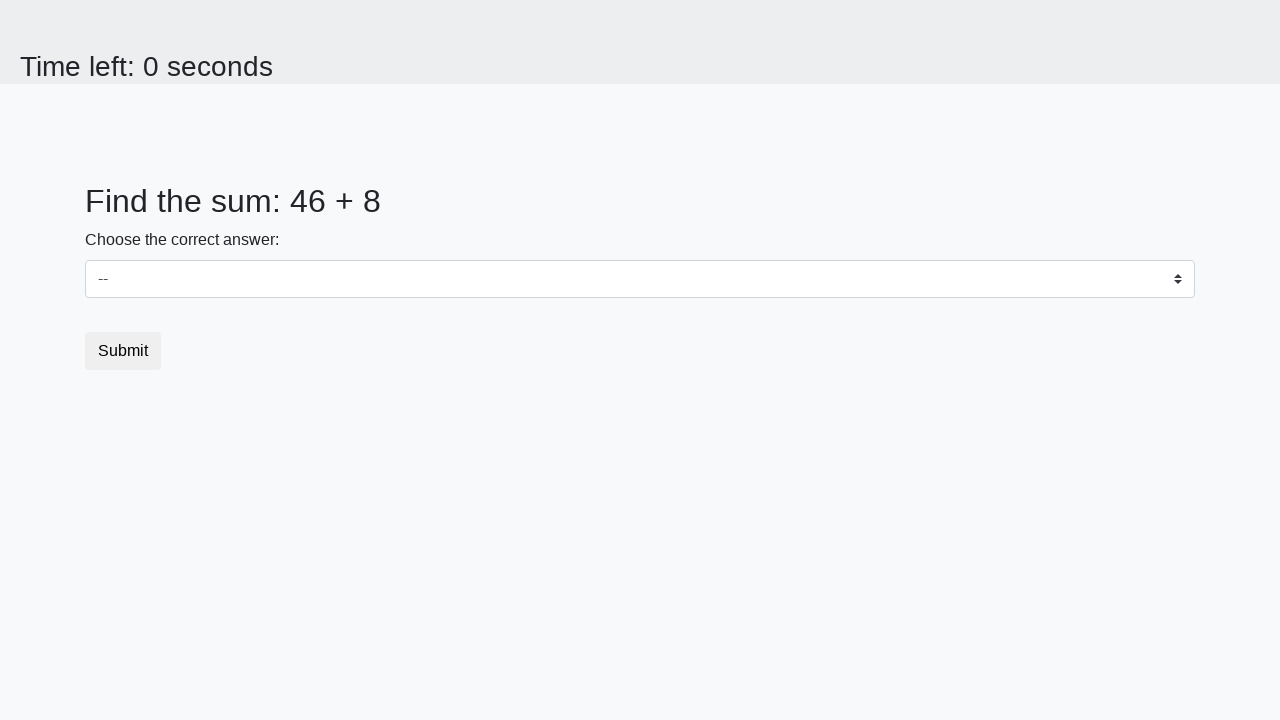

Located the first number element (#num1)
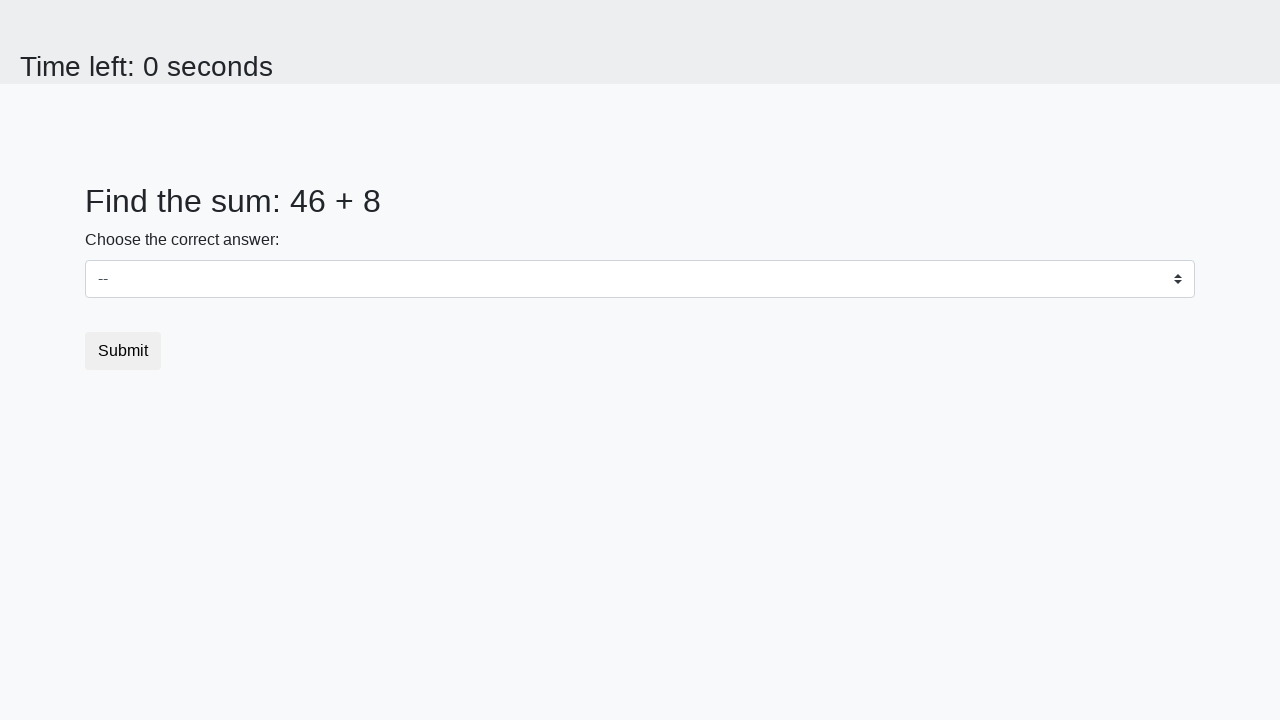

Located the second number element (#num2)
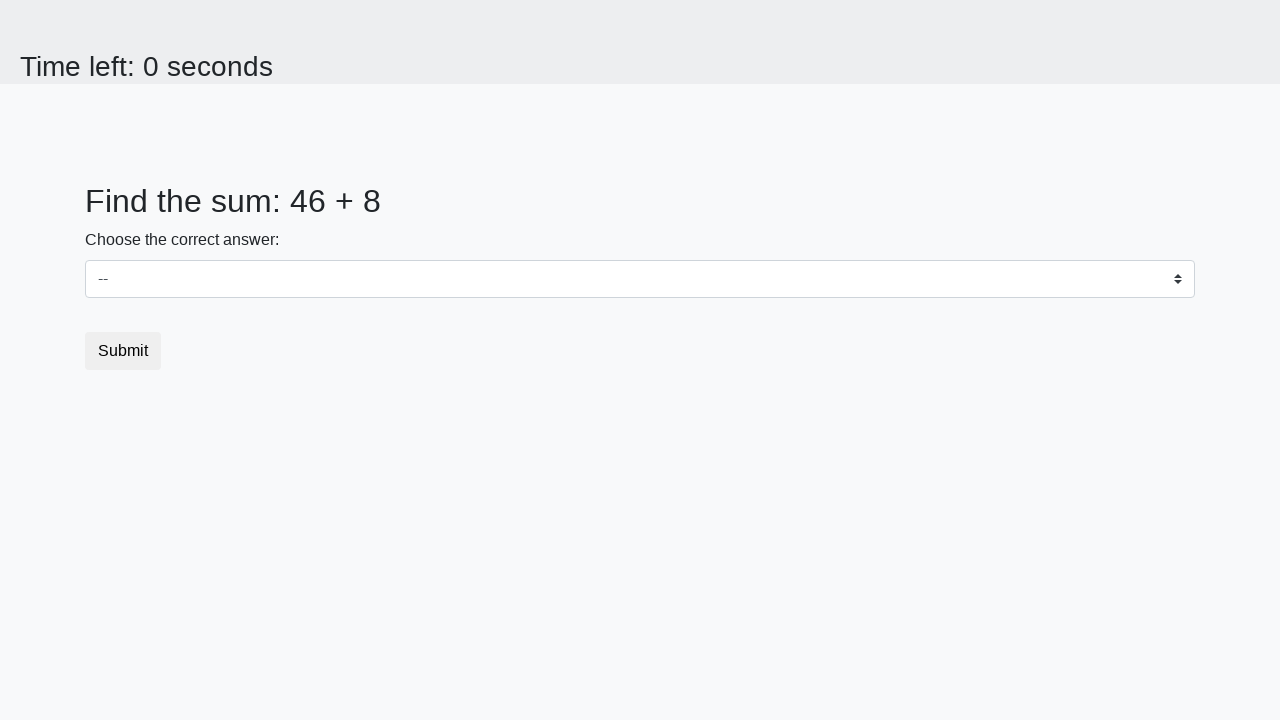

Retrieved first number text content: 46
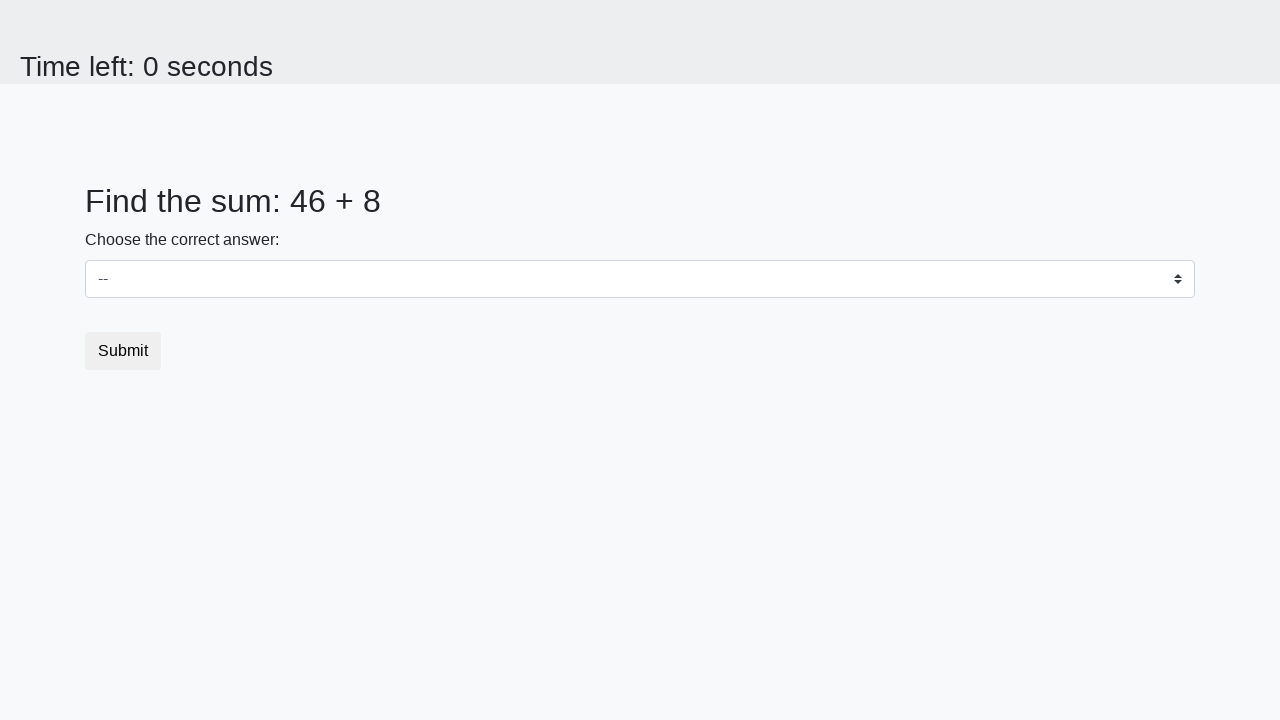

Retrieved second number text content: 8
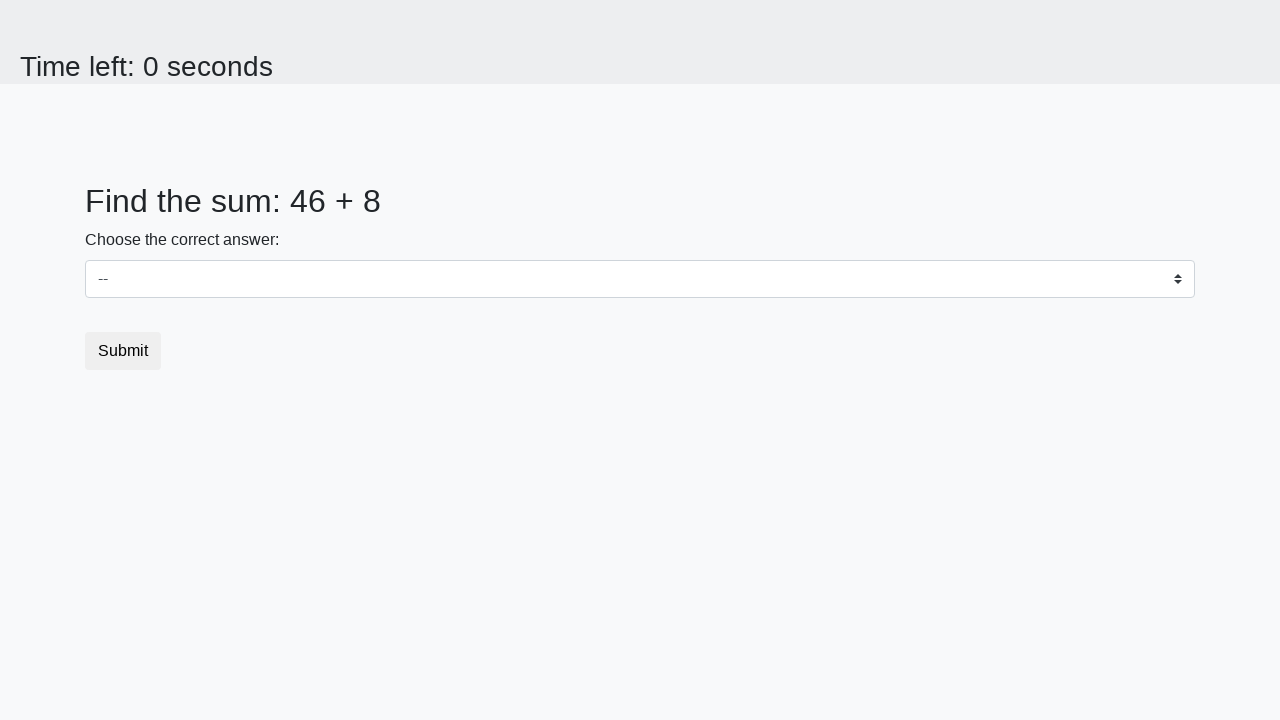

Calculated sum: 46 + 8 = 54
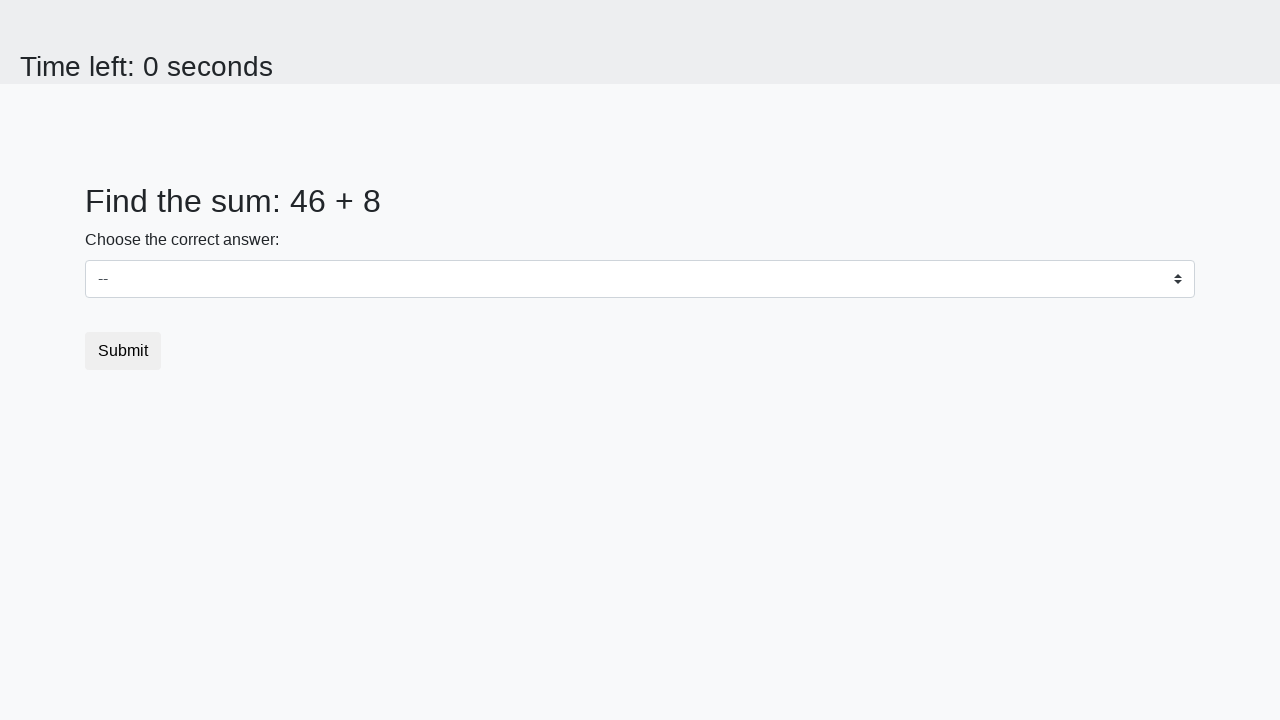

Selected 54 from the dropdown menu on select
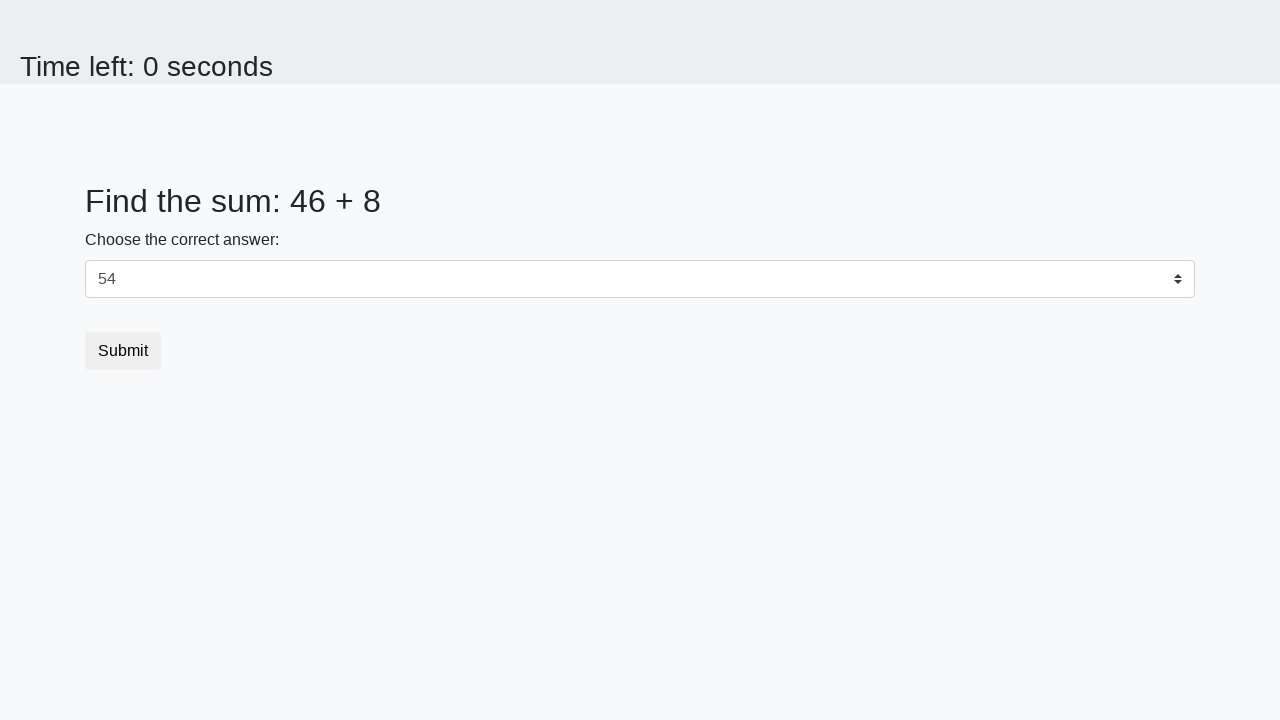

Clicked the submit button to submit the form at (123, 351) on .btn.btn-default
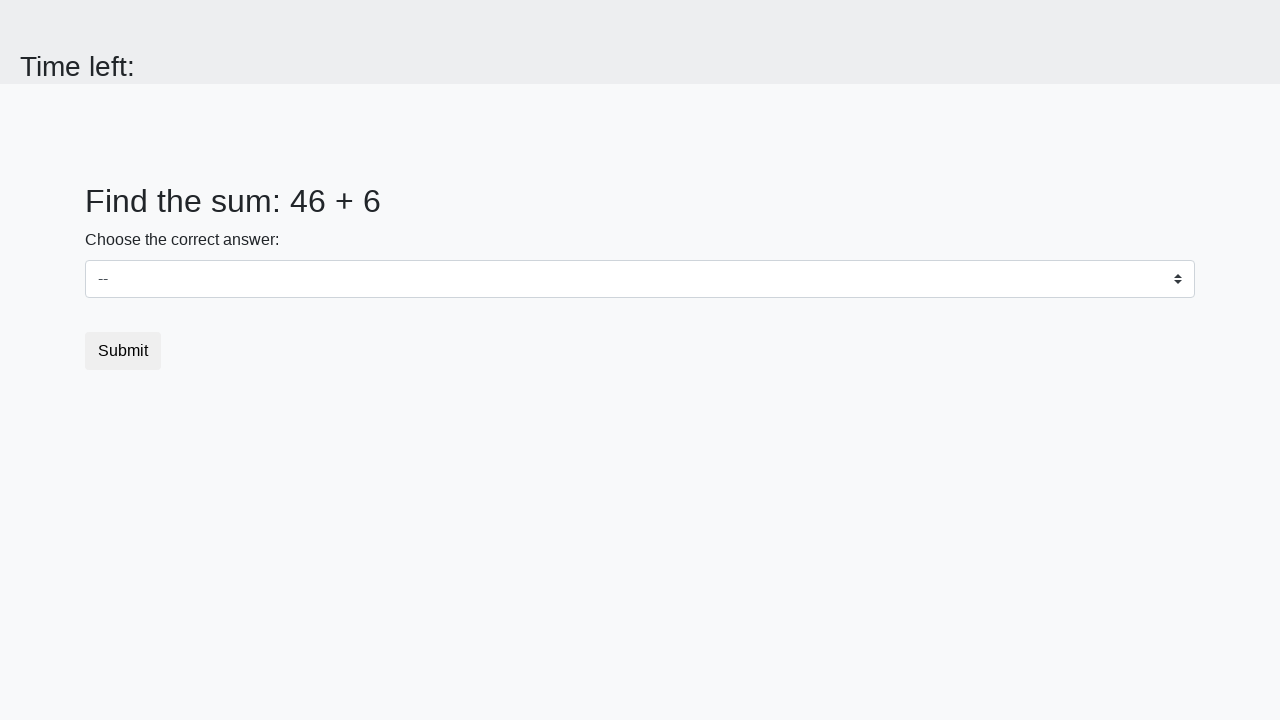

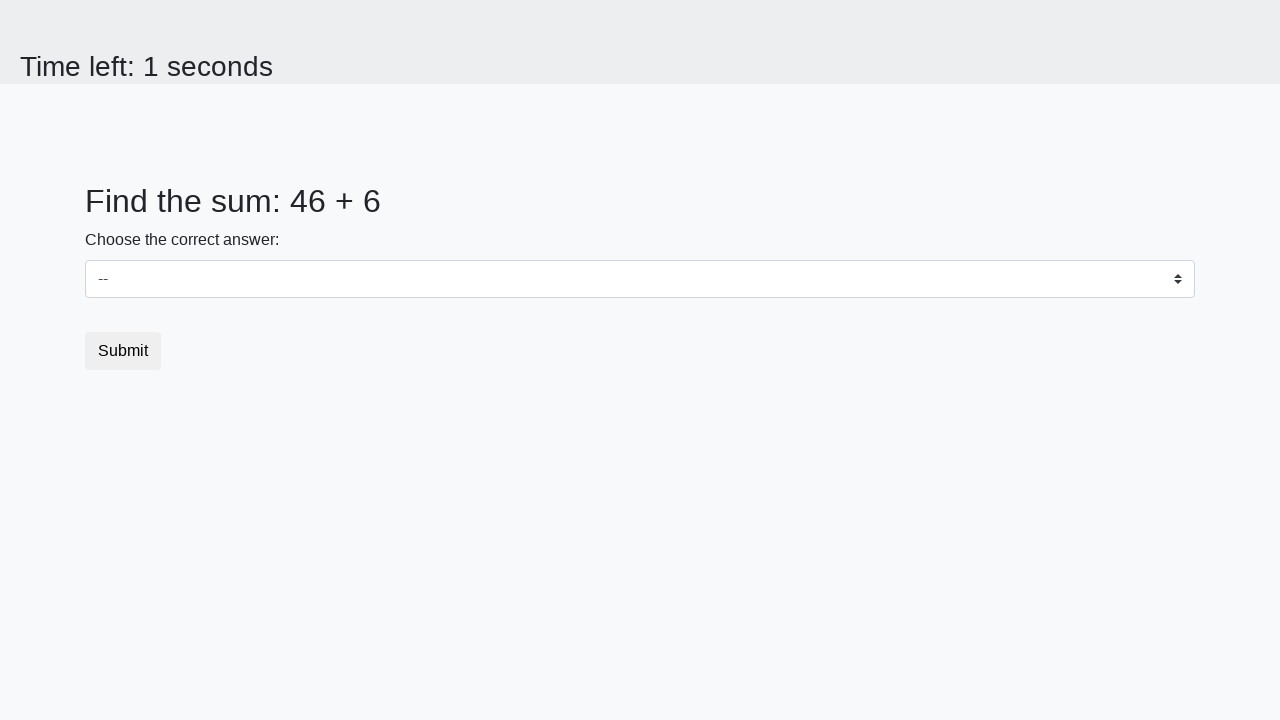